Tests the AngularJS homepage greeting functionality by entering a name in an input field and verifying the greeting message updates accordingly

Starting URL: http://www.angularjs.org

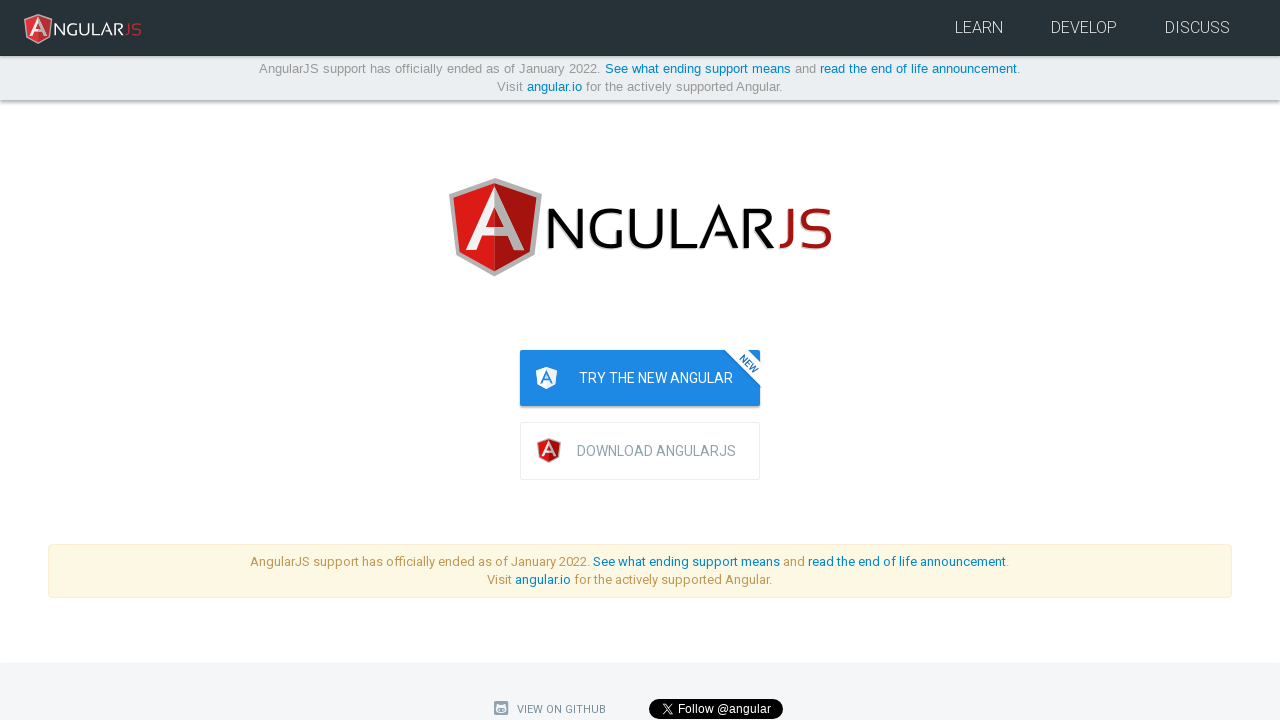

Filled name input field with 'Julie' on input[ng-model='yourName']
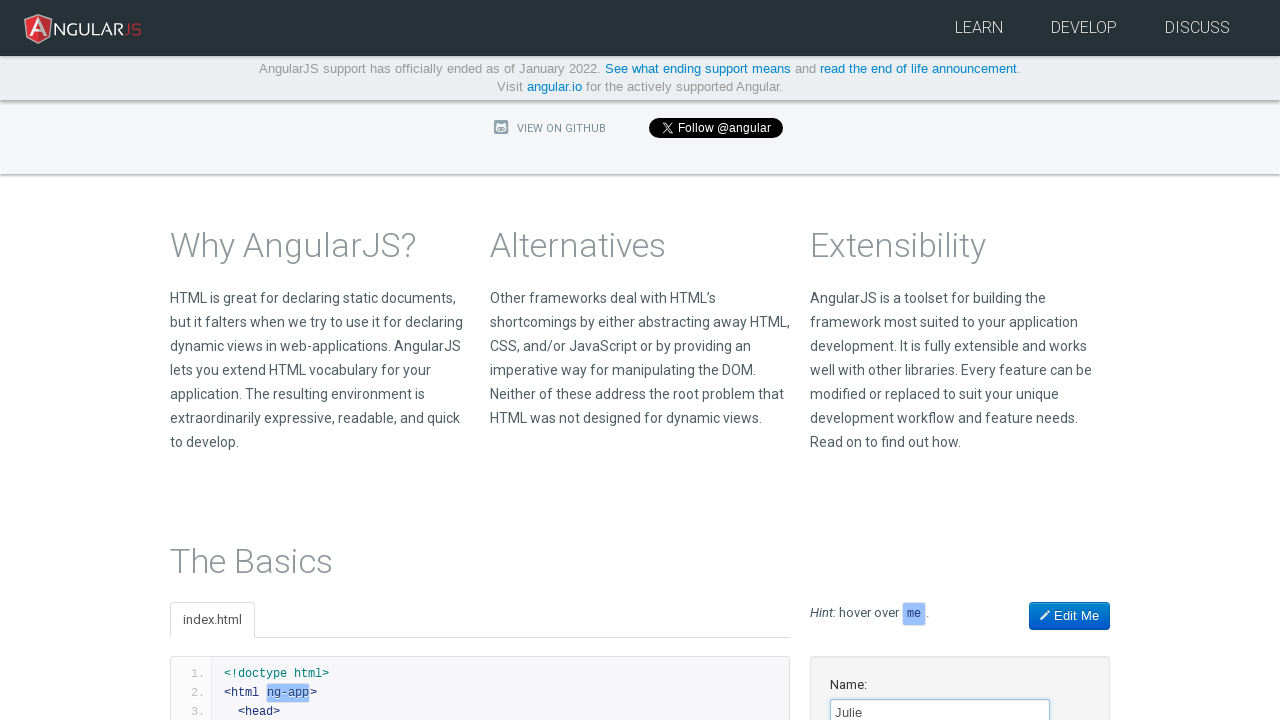

Greeting message 'Hello Julie!' appeared
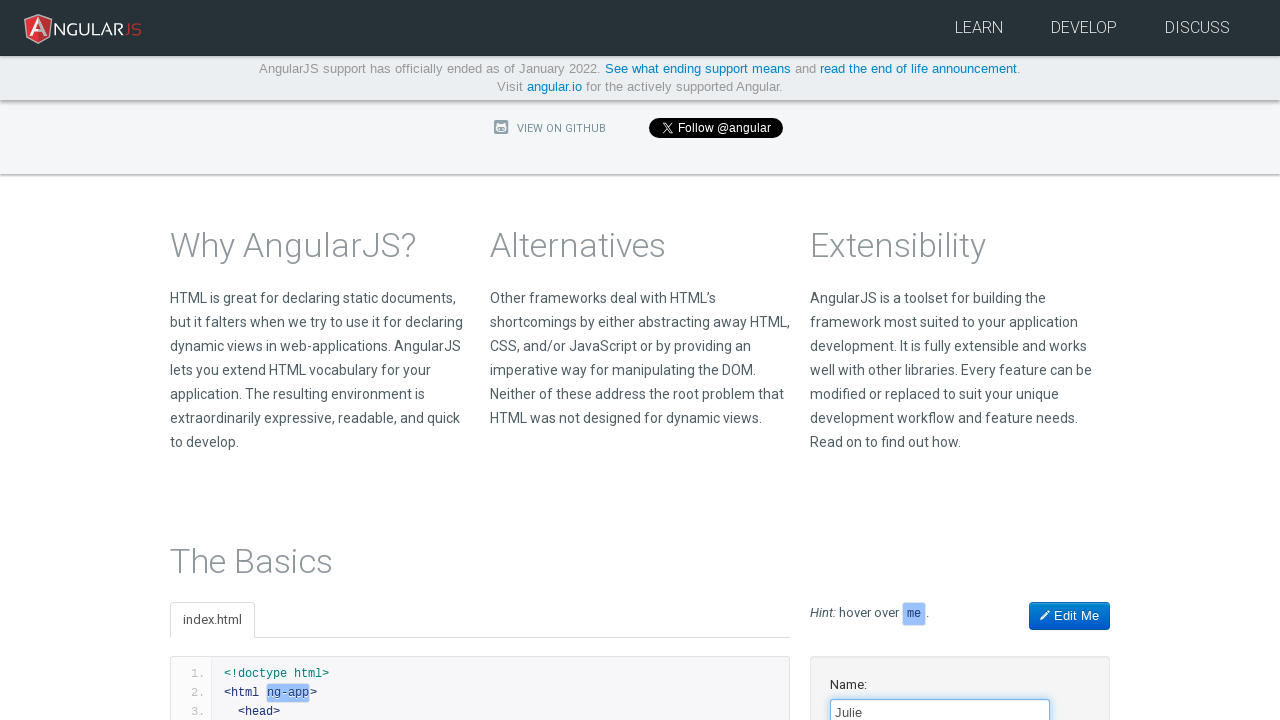

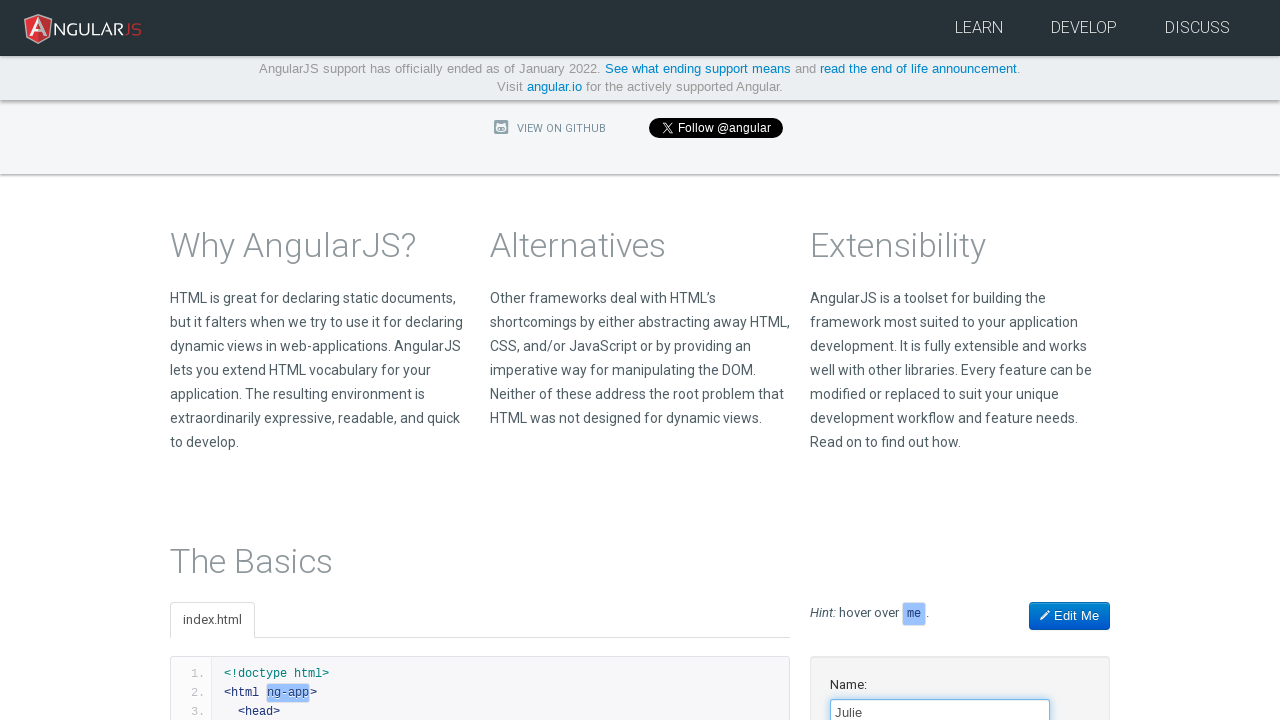